Tests radio button selection functionality by clicking on a trip type radio button option on a dropdown practice page

Starting URL: https://rahulshettyacademy.com/dropdownsPractise

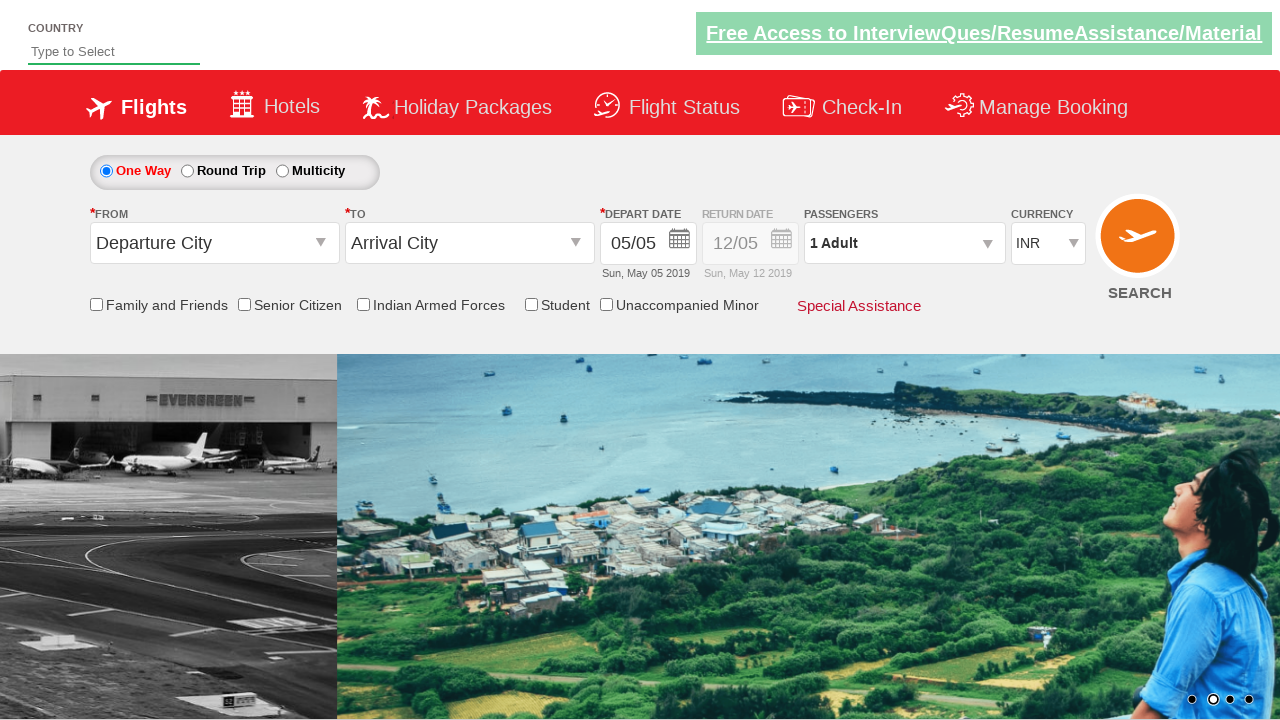

Clicked on the round trip radio button option at (187, 171) on #ctl00_mainContent_rbtnl_Trip_1
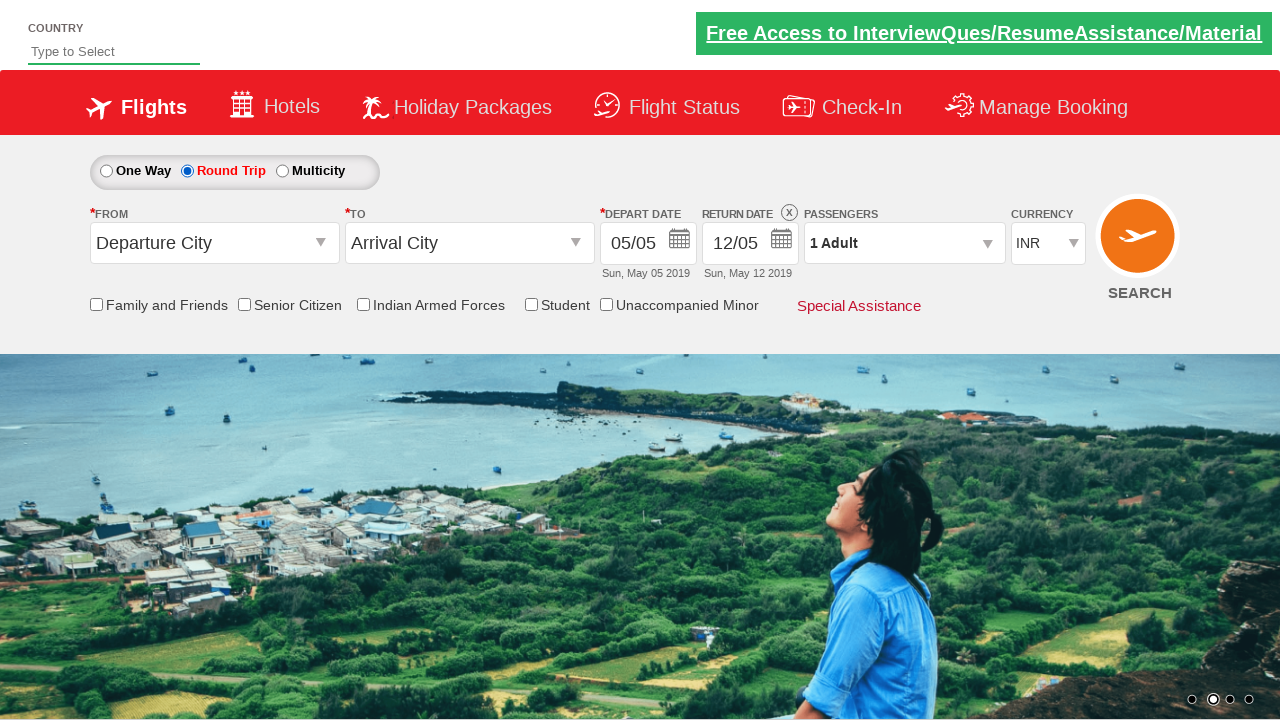

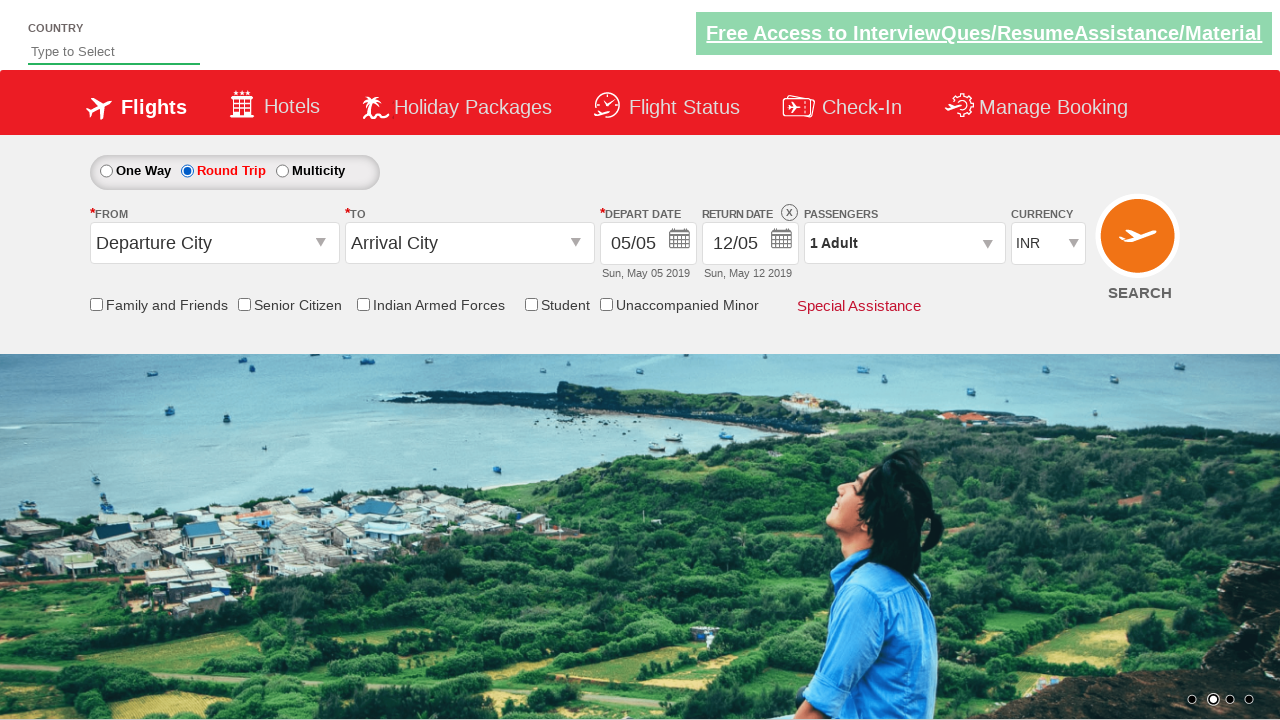